Tests the show/hide functionality of a text box by clicking hide button, checking visibility, and conditionally showing and filling the text box

Starting URL: https://rahulshettyacademy.com/AutomationPractice/

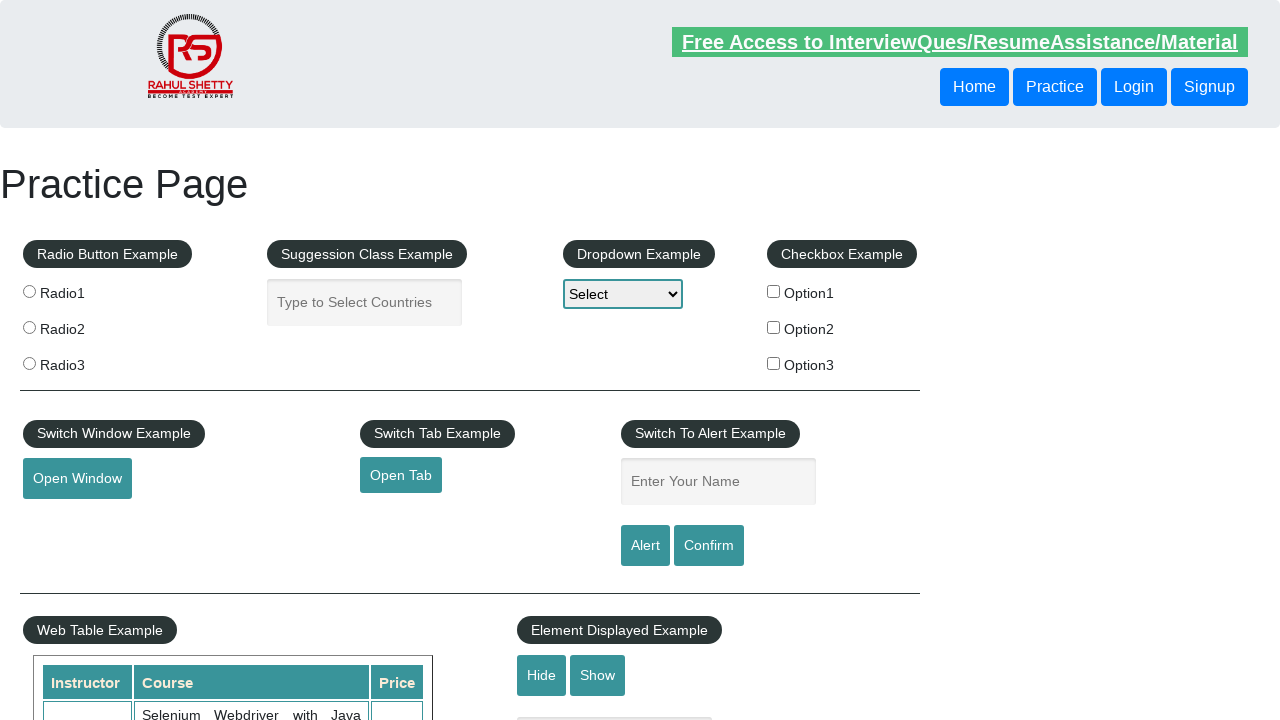

Clicked hide button to hide text box at (542, 675) on #hide-textbox
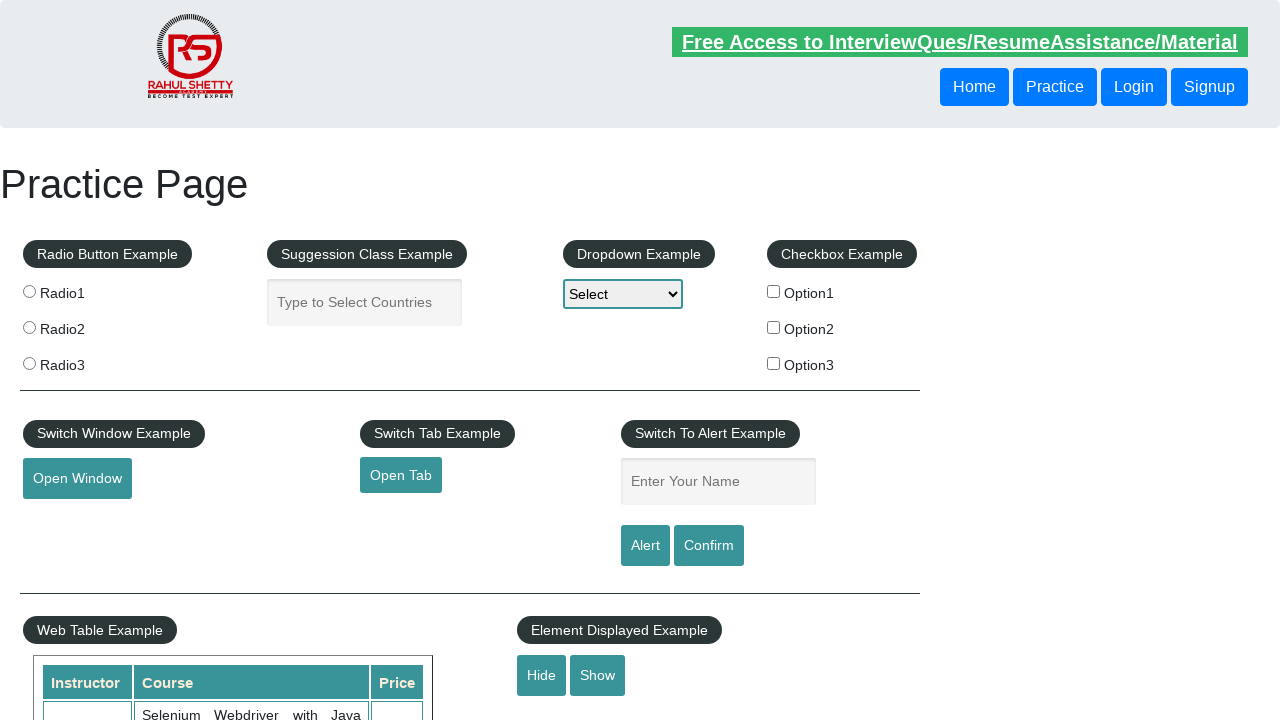

Waited 1000ms for hide action to complete
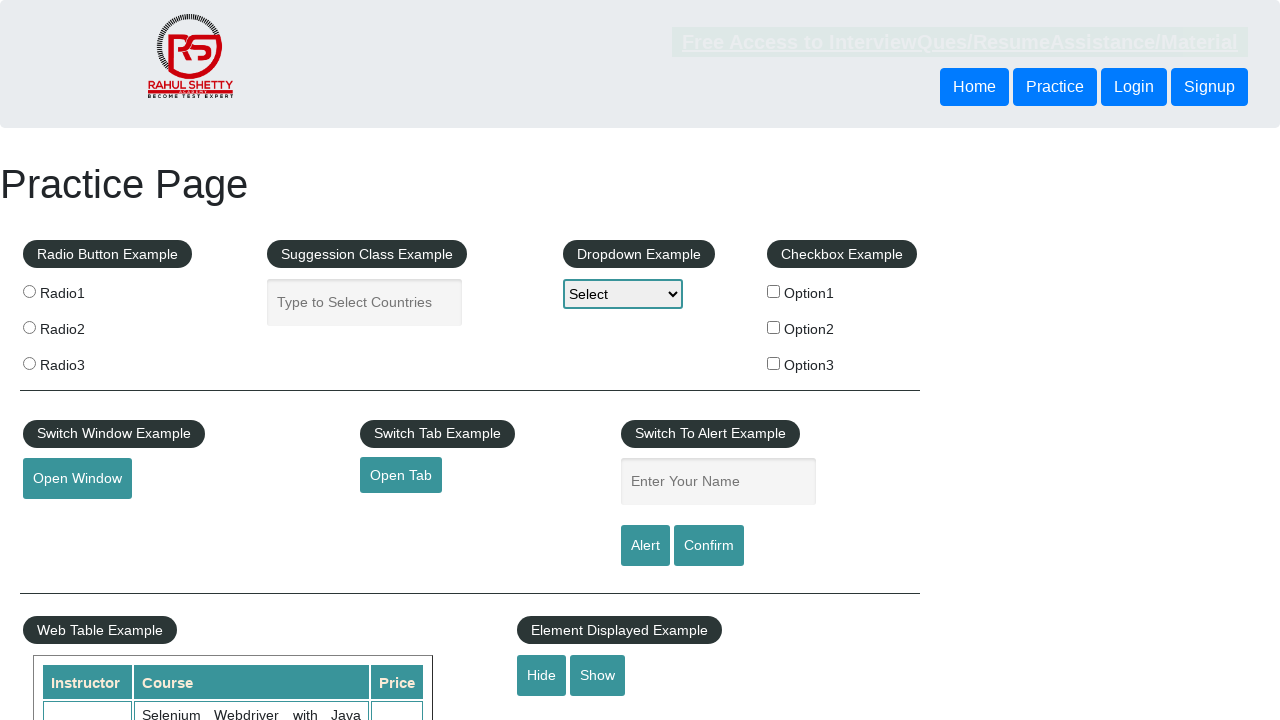

Located the text box element
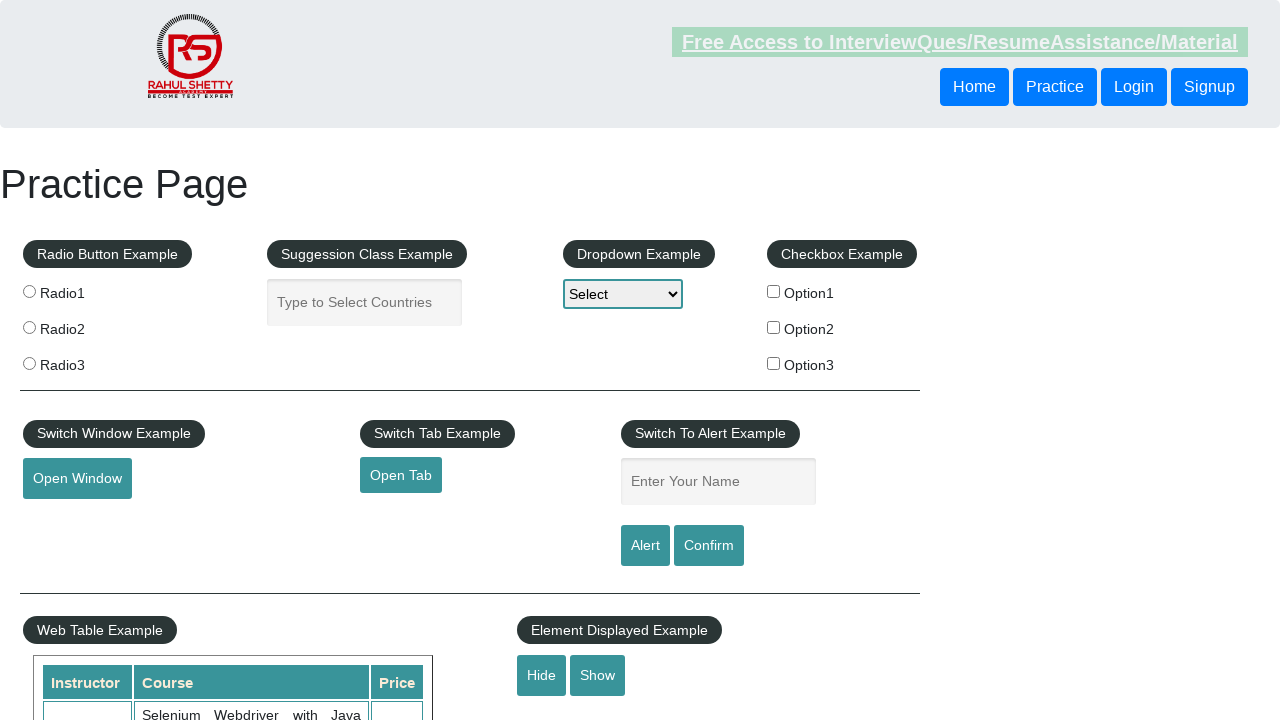

Text box is hidden, clicked show button to display it at (598, 675) on #show-textbox
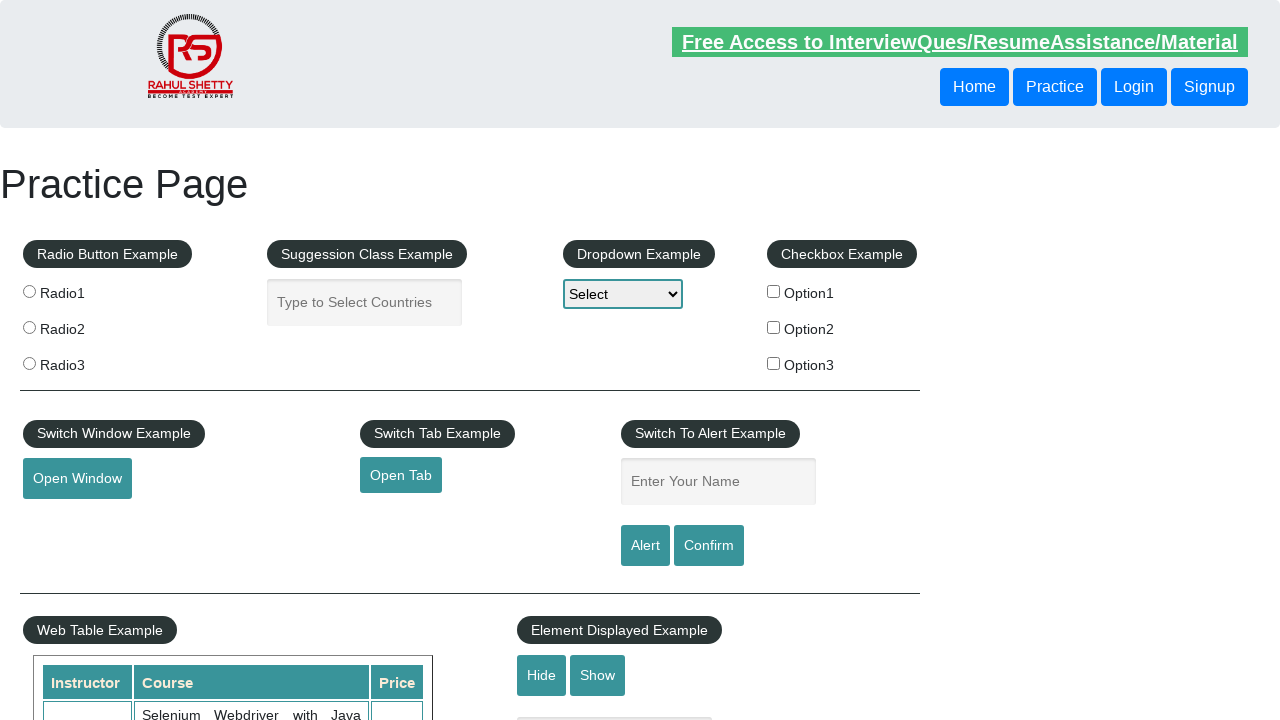

Filled text box with 'class' on #displayed-text
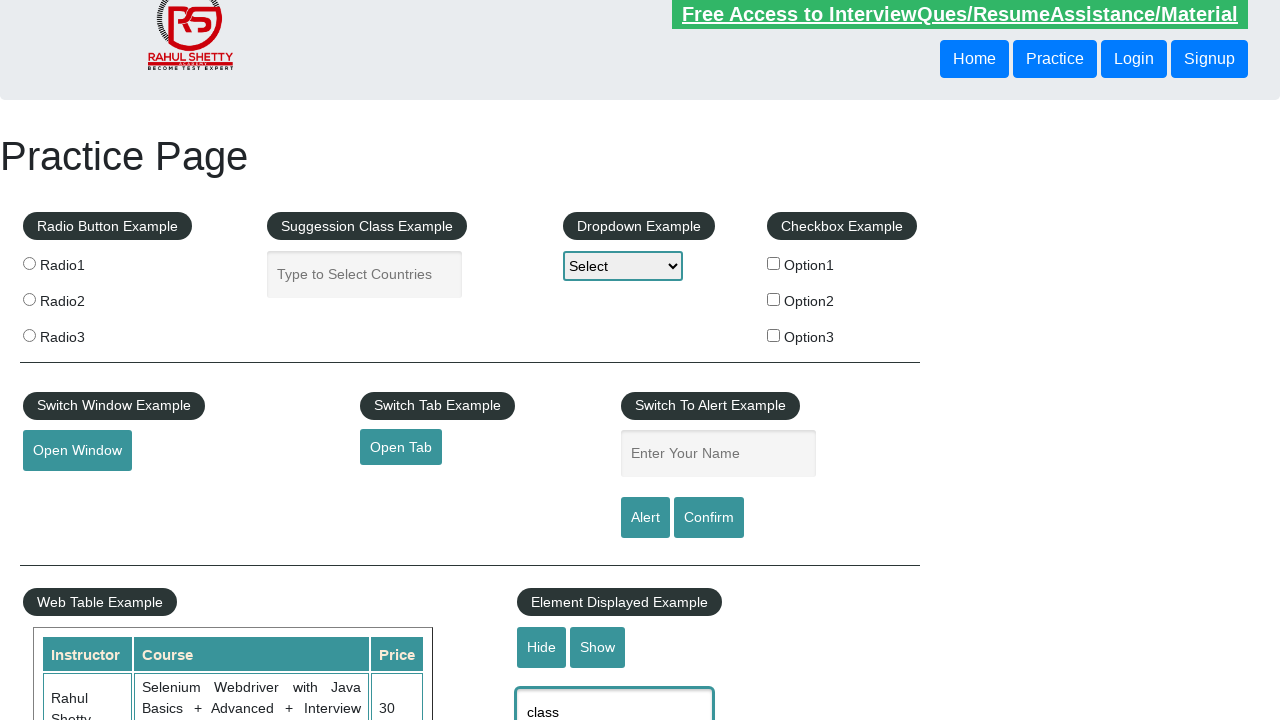

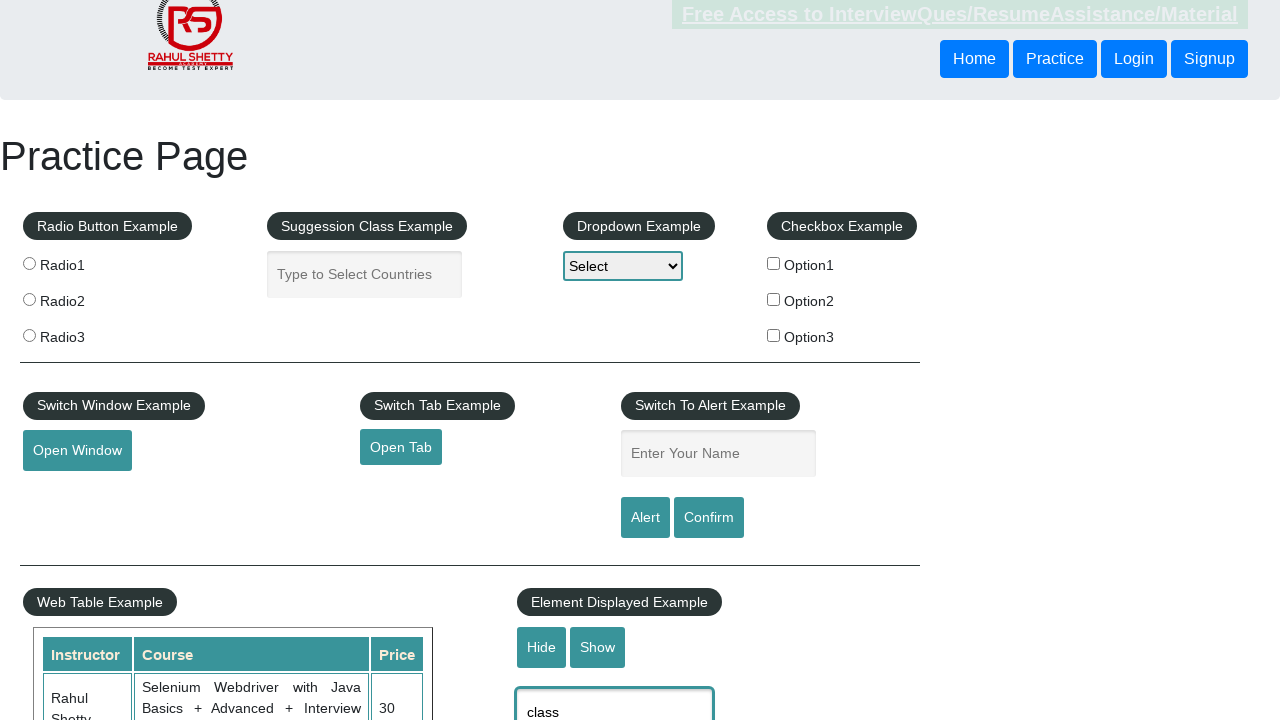